Tests form submission with missing name field to verify validation error appears

Starting URL: https://docs.google.com/forms/d/e/1FAIpQLScVG7idLWR8sxNQygSnLuhehUNVFti0FnVviWCSjDh-JNhsMA/viewform

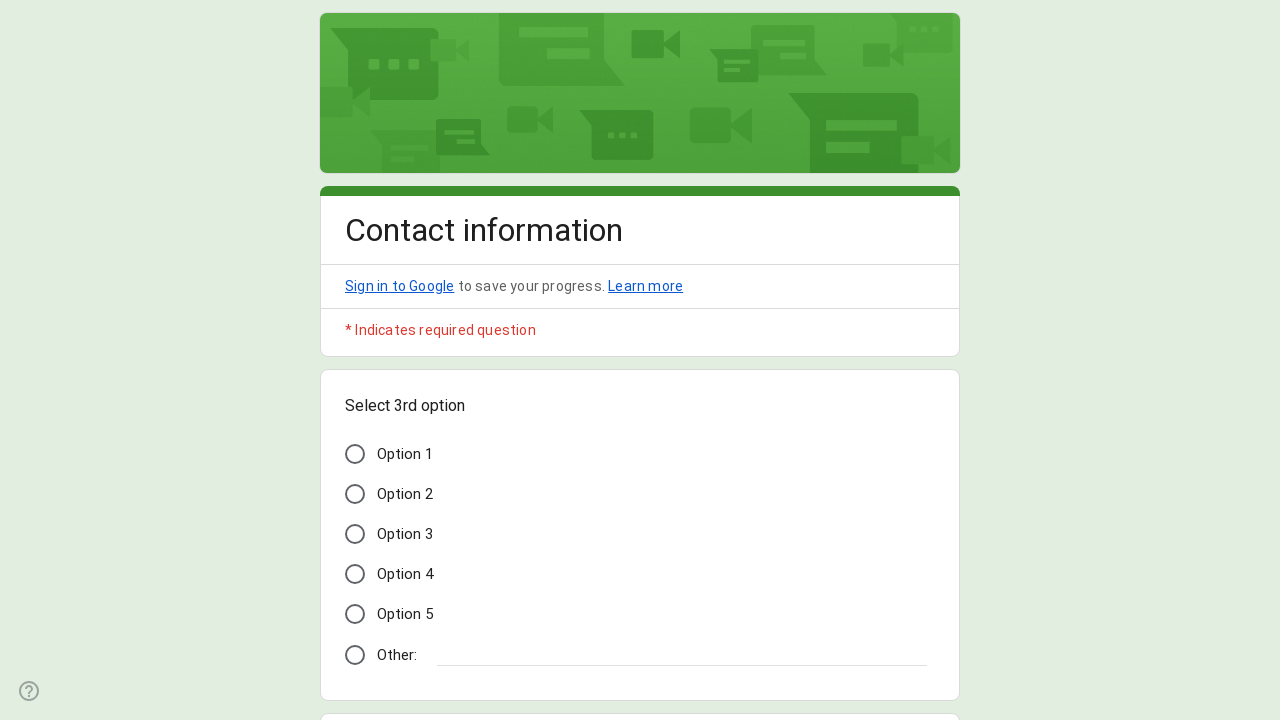

Clicked on Option 3 at (405, 534) on xpath=//span[text() = 'Option 3']
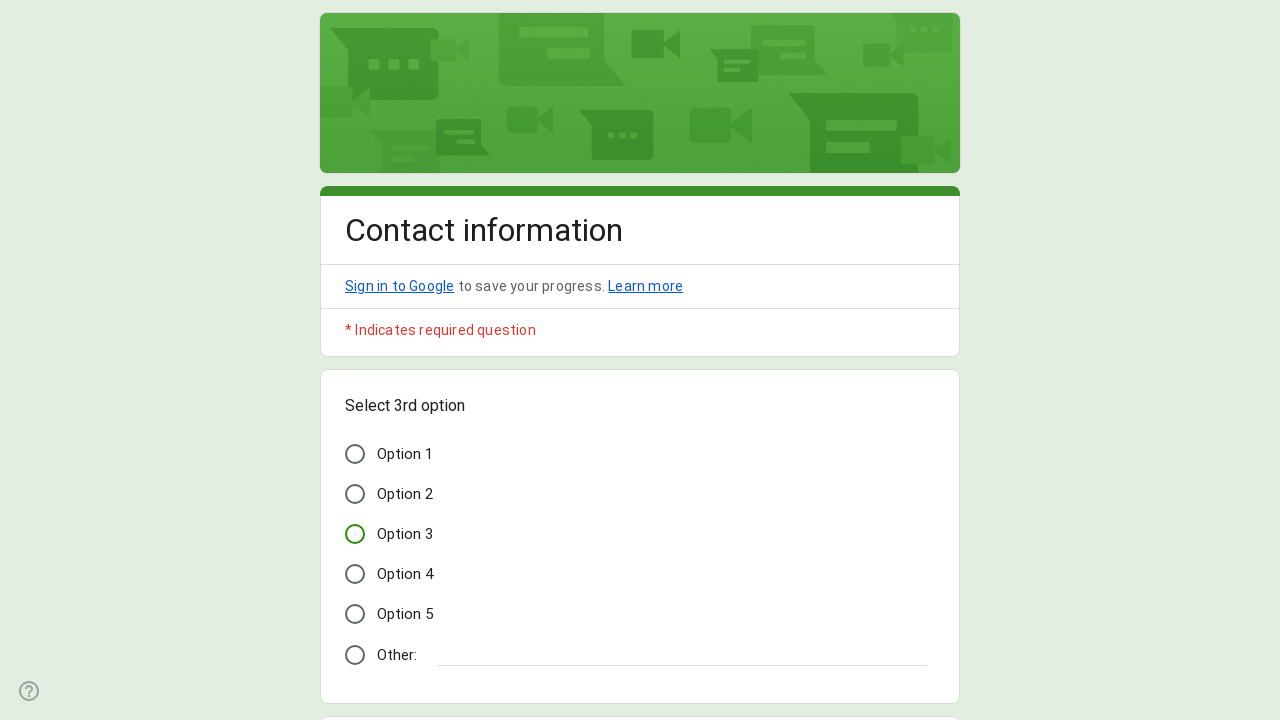

Left Name field empty on //*[contains(@data-params, '"Name"')]//input[@type='text']
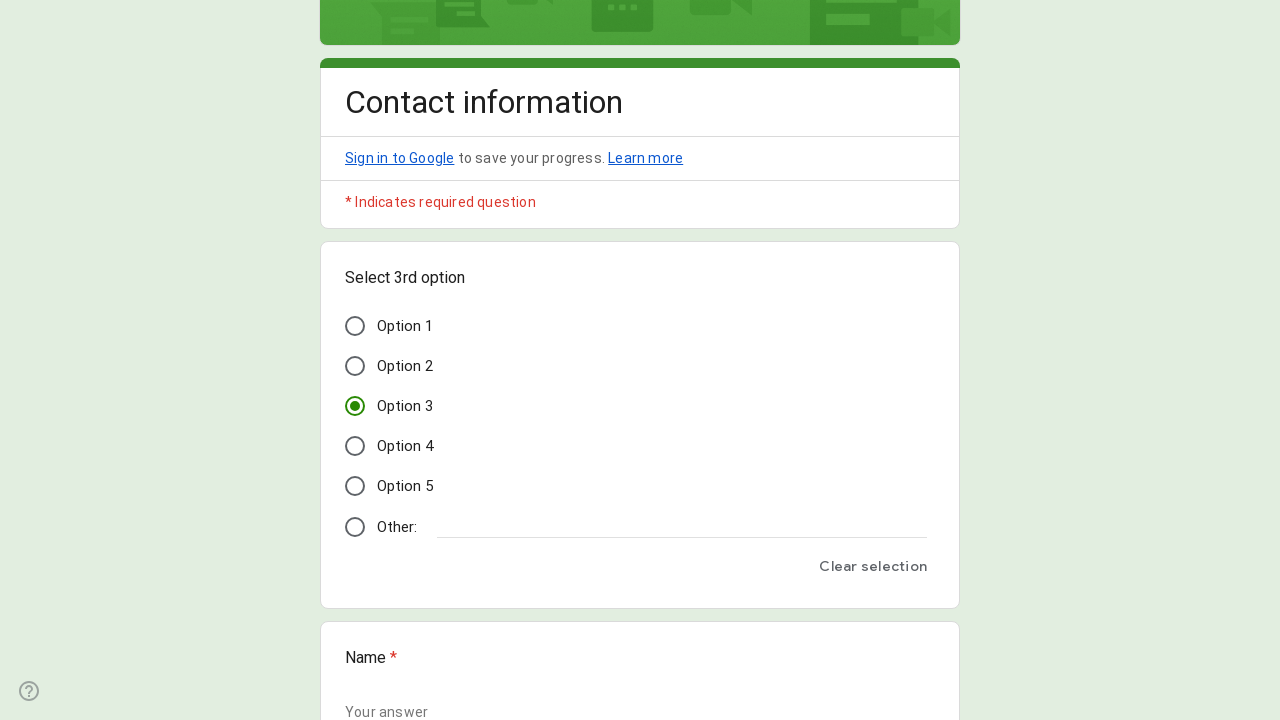

Filled Email field with 'test@example.com' on //*[contains(@data-params, '"Email"')]//input[@type='email']
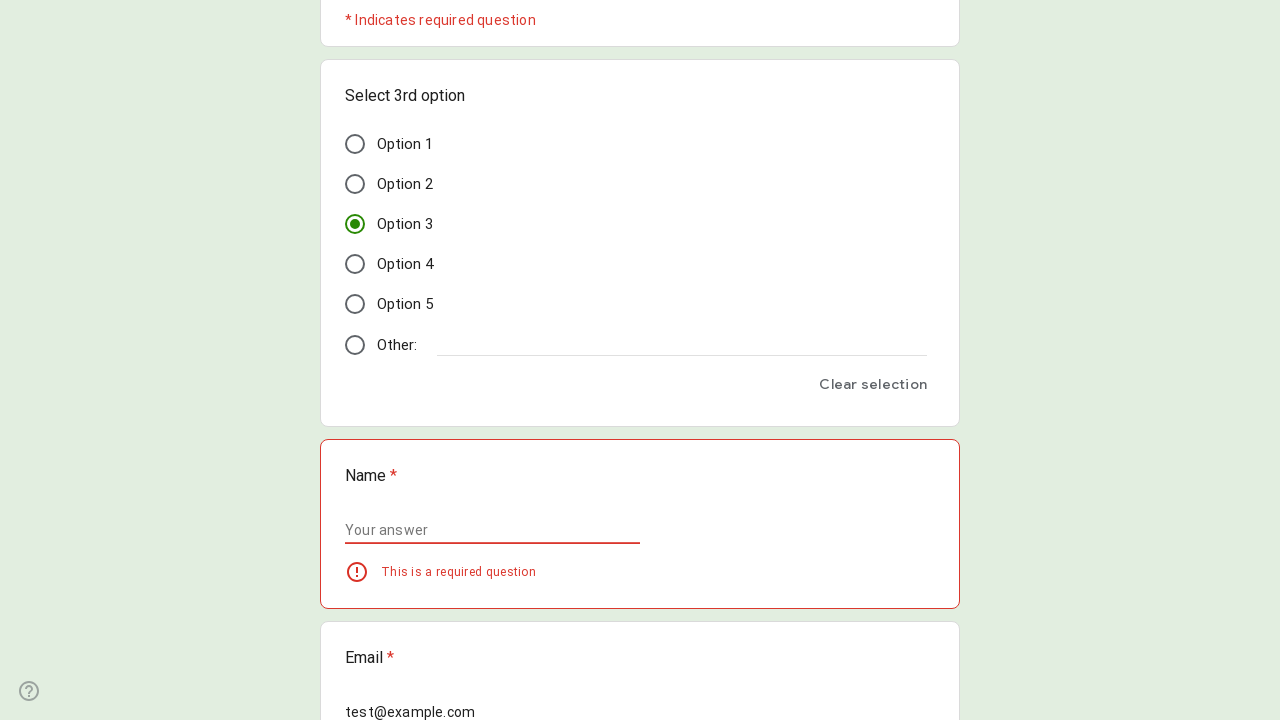

Filled Address field with 'Turu 2, 51004 Tartu' on //*[contains(@data-params, '"Address"')]//textarea
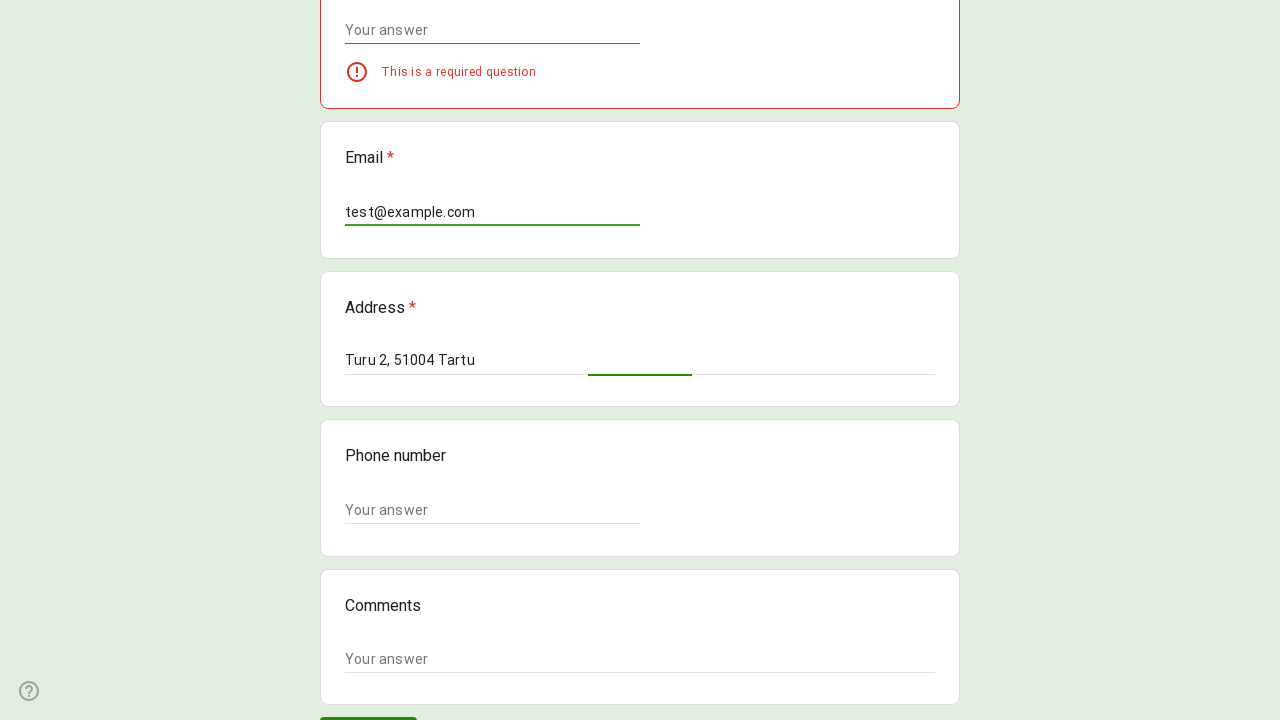

Filled Phone number field with '+37211111111' on //*[contains(@data-params, '"Phone number"')]//input[@type='text']
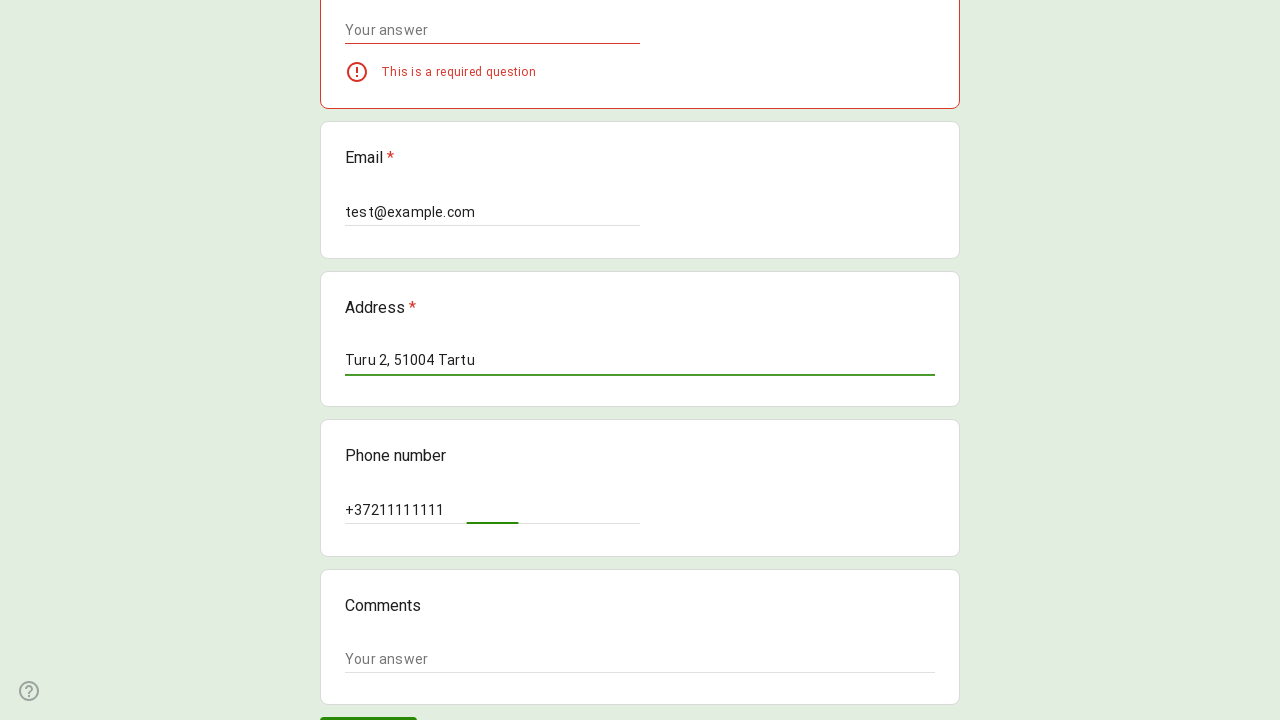

Filled Comments field with 'Lorem ipsum dolor sit amet' on //*[contains(@data-params, '"Comments"')]//textarea
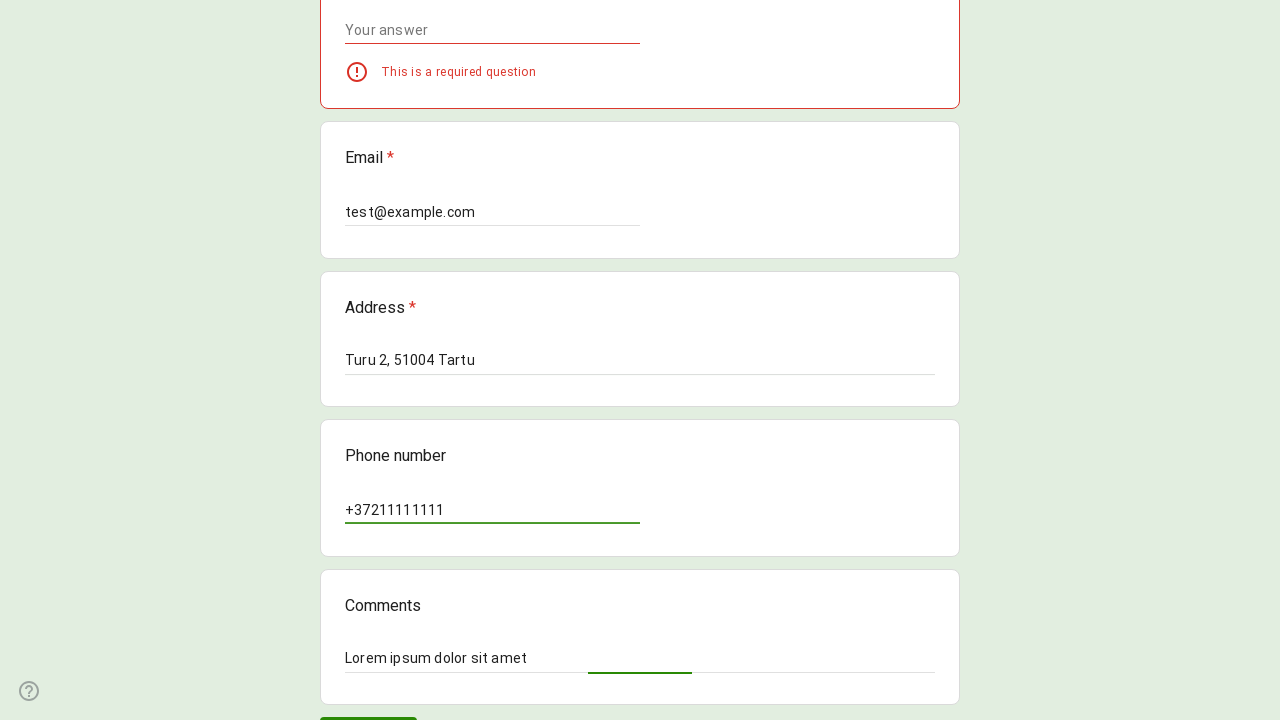

Clicked Submit button at (368, 702) on xpath=//div[@role='button' and .//*[contains(text(), 'Submit') or contains(text(
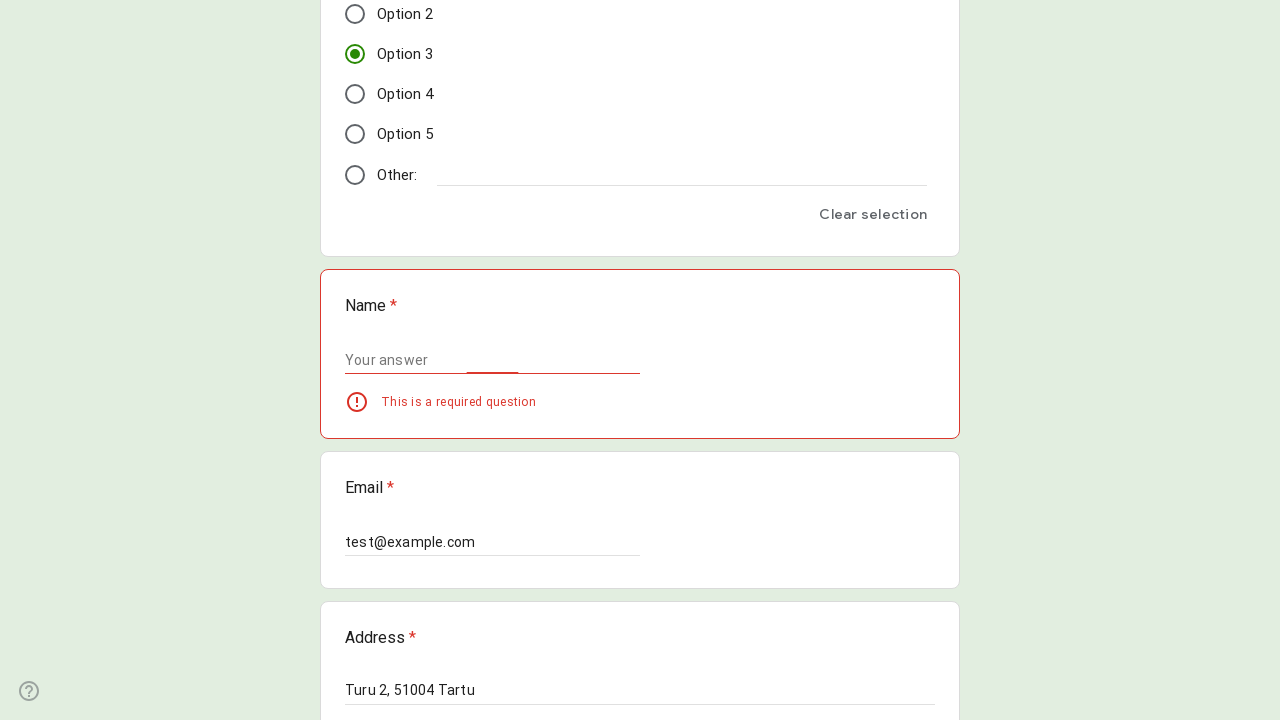

Validation error alert appeared for Name field
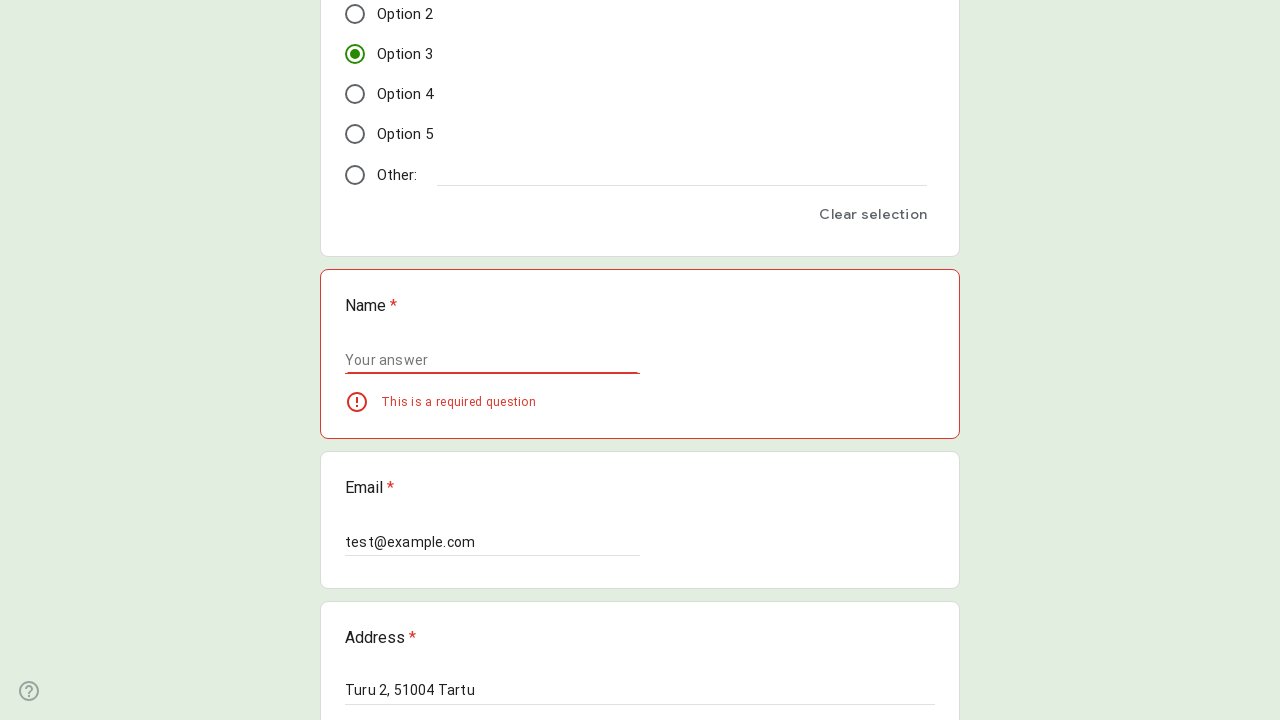

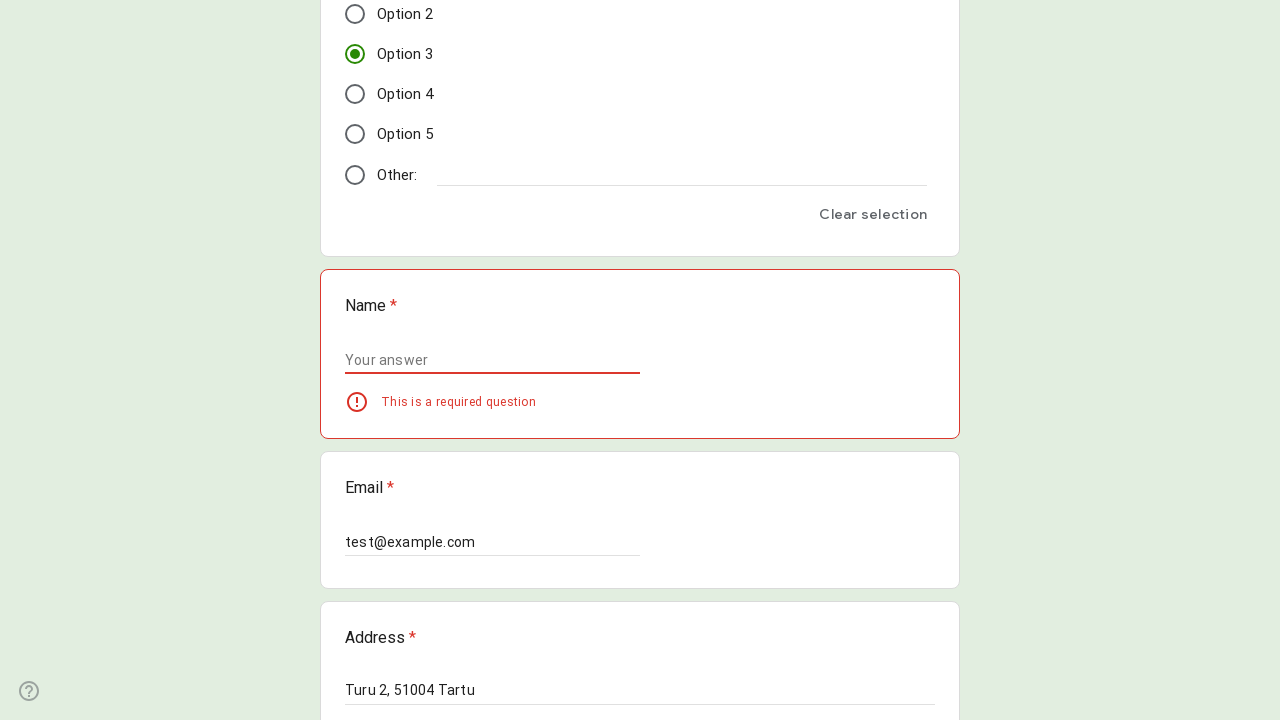